Tests dynamic dropdown functionality by selecting origin and destination cities from interconnected dropdowns

Starting URL: https://rahulshettyacademy.com/dropdownsPractise/

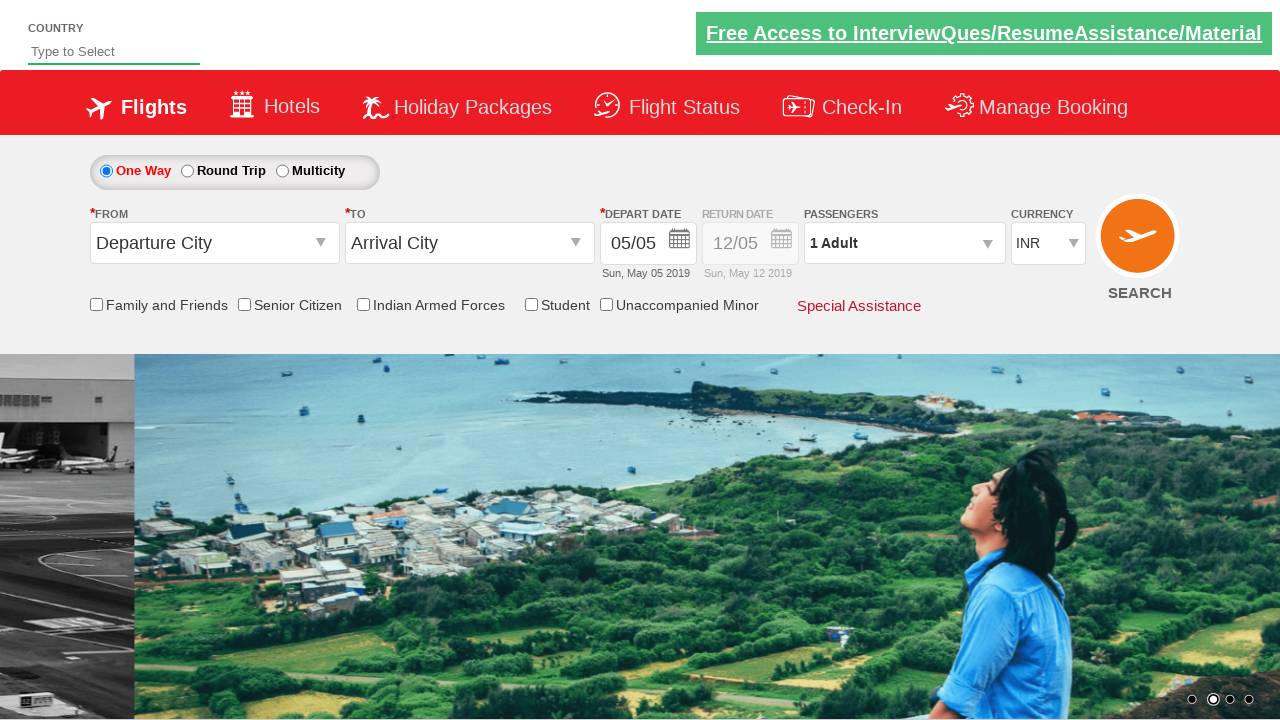

Clicked on origin station dropdown at (214, 243) on #ctl00_mainContent_ddl_originStation1_CTXT
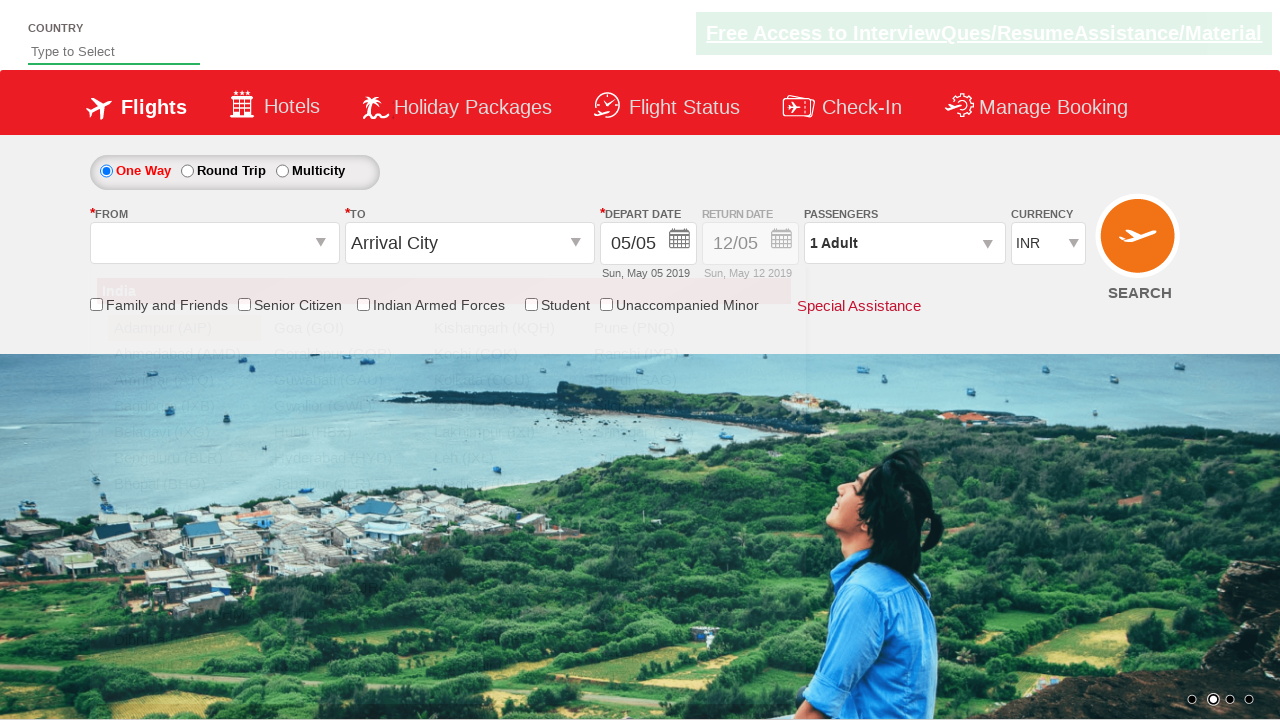

Selected Bengaluru (BLR) as origin city at (184, 458) on xpath=//a[@value='BLR']
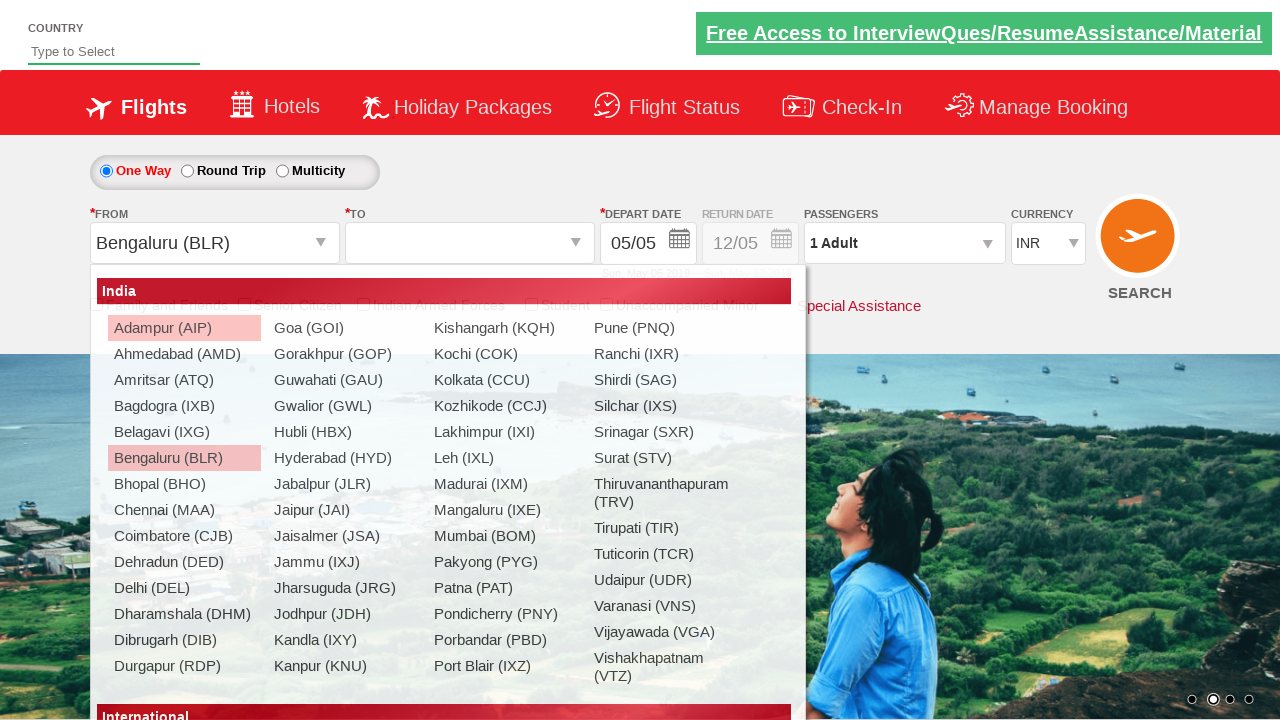

Selected Chennai (MAA) as destination city at (439, 484) on xpath=//div[@id='glsctl00_mainContent_ddl_destinationStation1_CTNR']//a[@value='
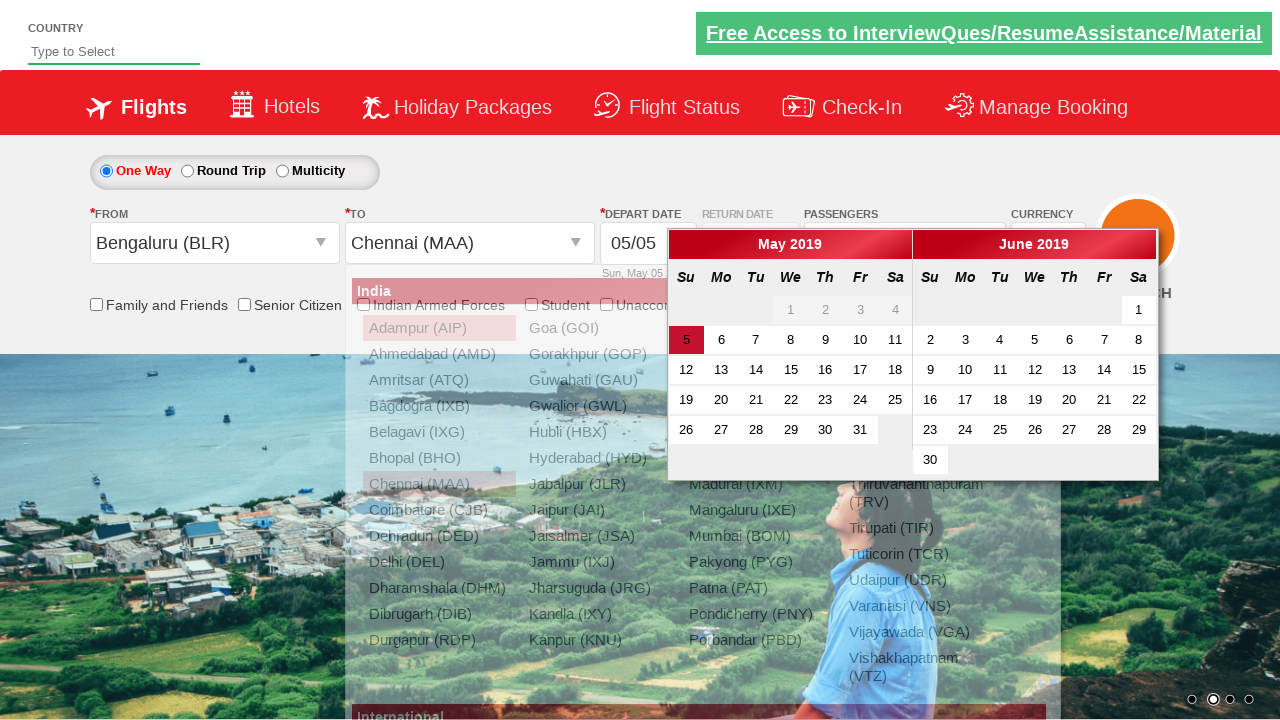

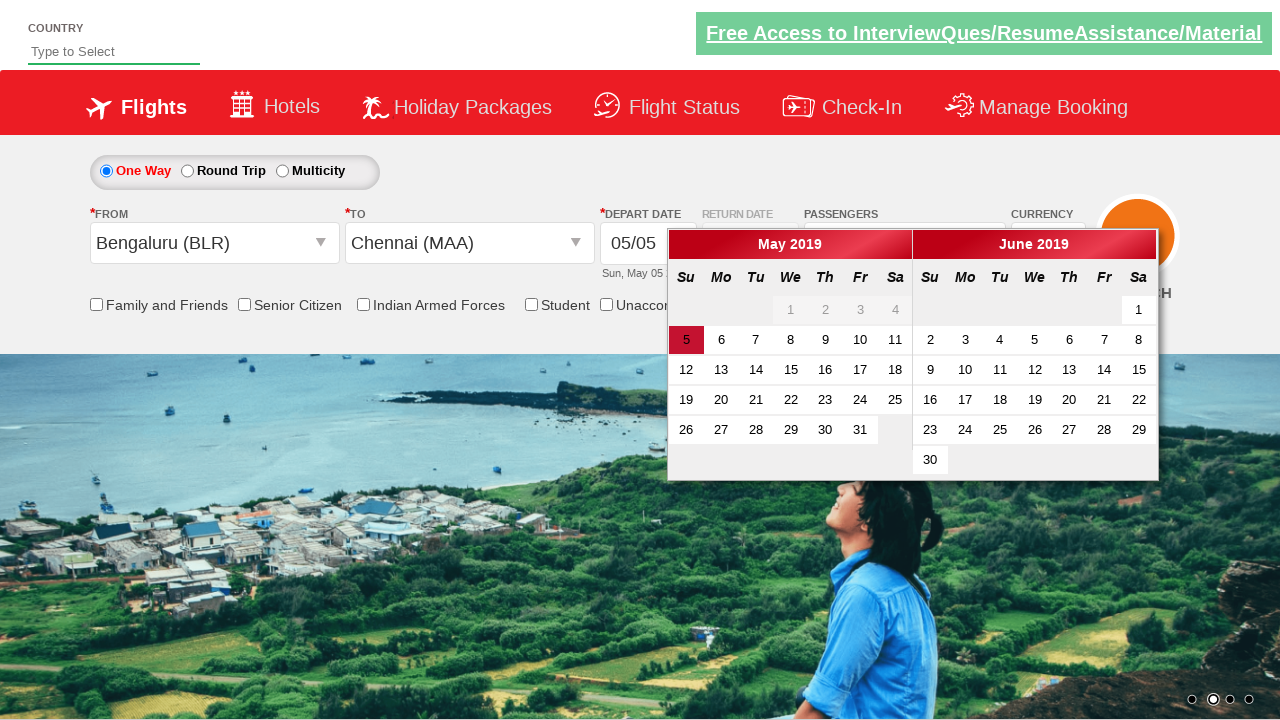